Opens login modal and switches to account/password login mode

Starting URL: http://www.imooc.com

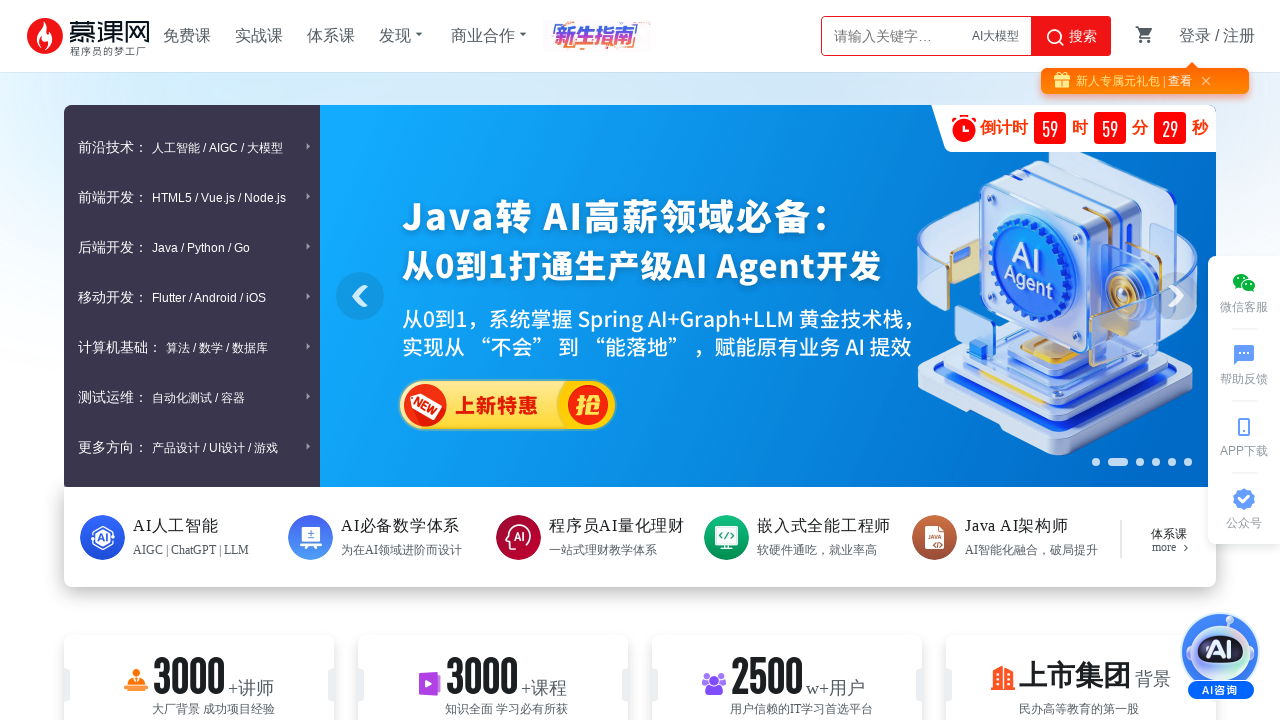

Clicked login button to open login modal at (1195, 36) on #js-signin-btn
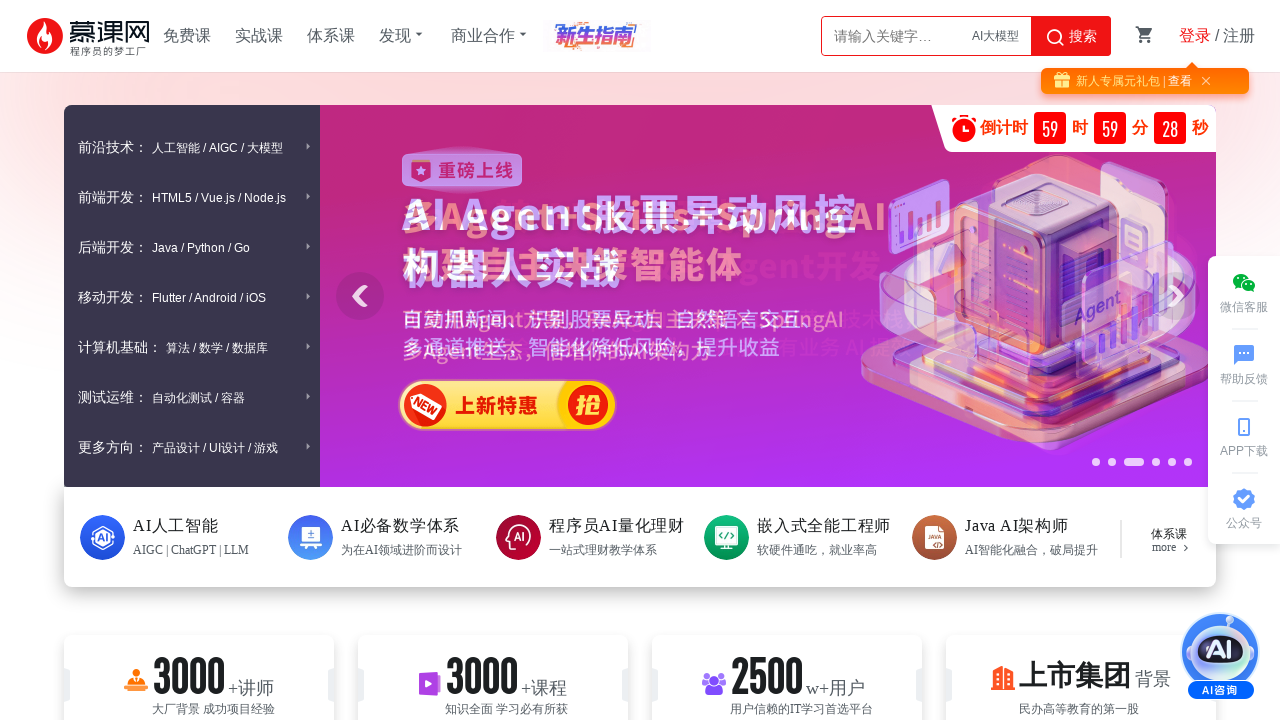

Login modal loaded
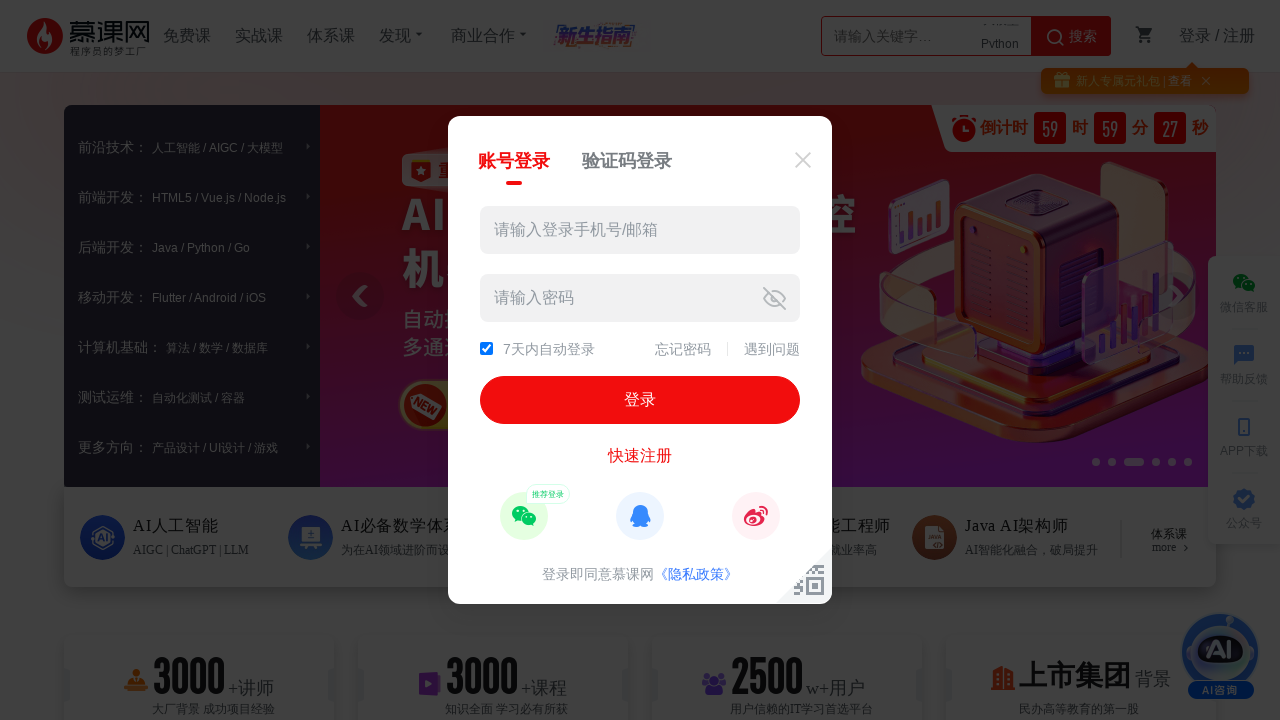

Switched to account/password login mode at (640, 456) on #signin > div:nth-child(3) > div:nth-child(1) > span:nth-child(1)
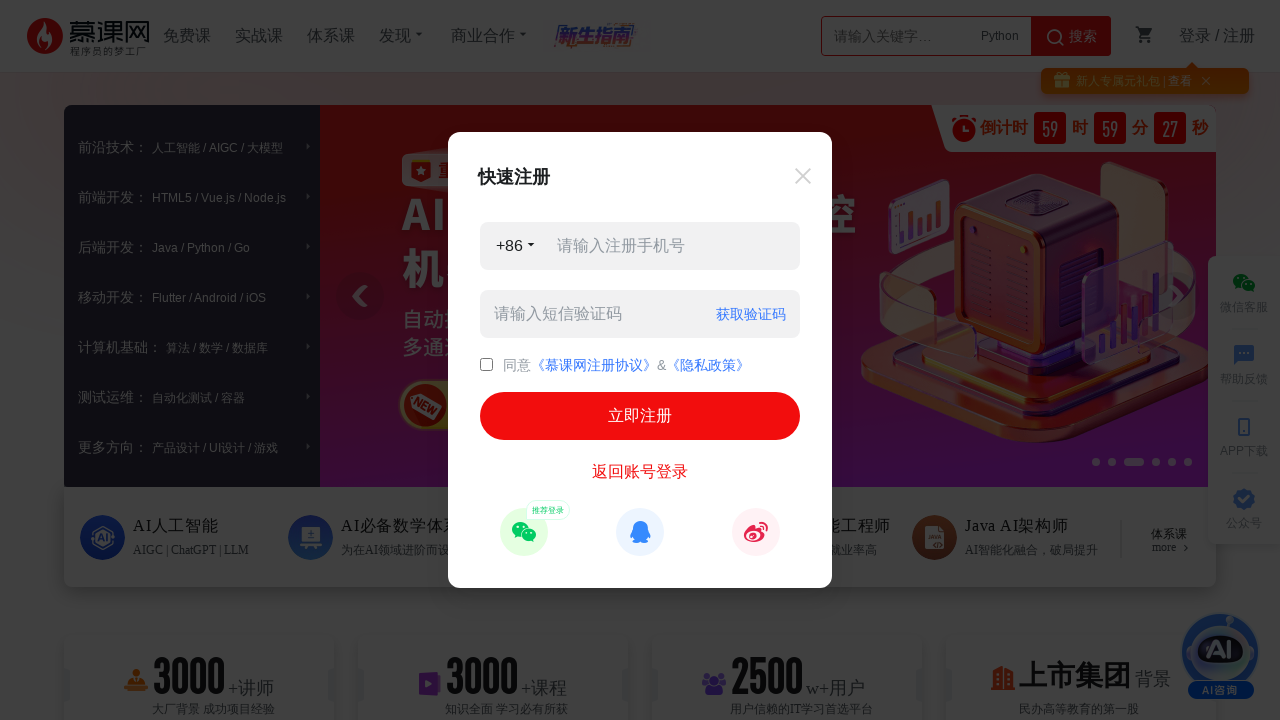

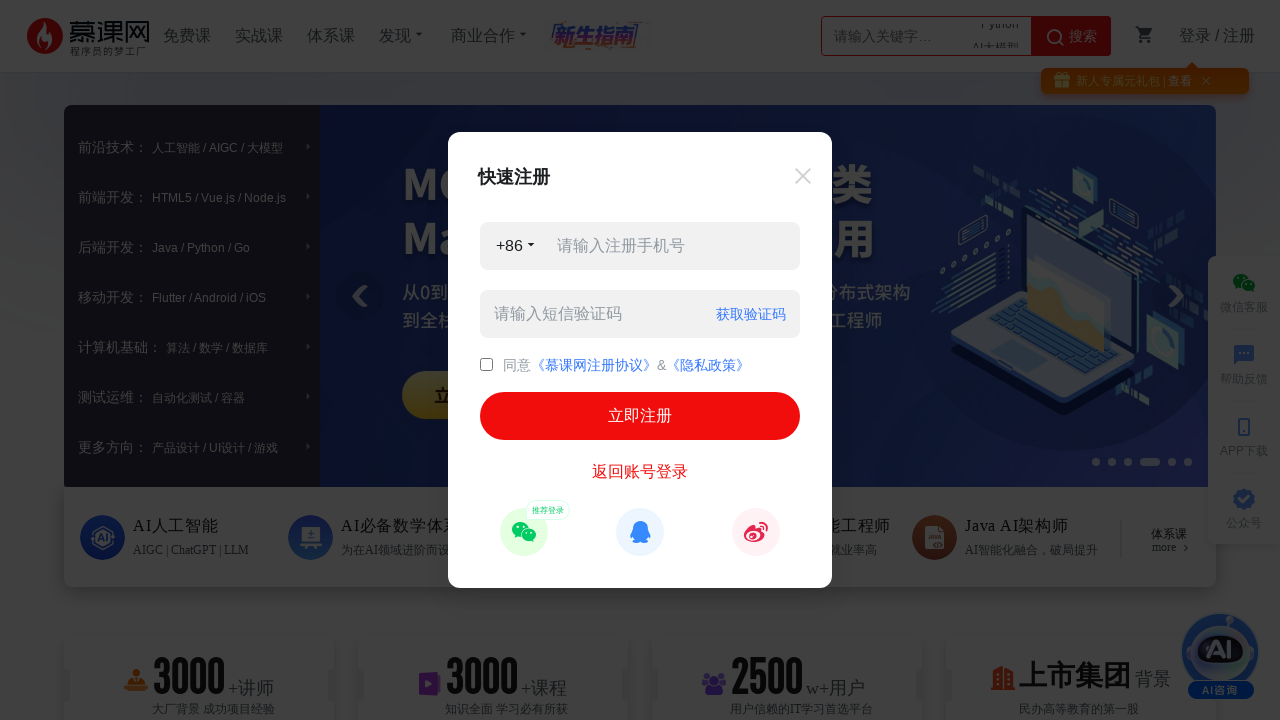